Tests mouse hover interaction on USPS website by hovering over the "Send" navigation tab and then clicking on the "Look Up a ZIP Code" link that appears in the dropdown menu.

Starting URL: https://www.usps.com

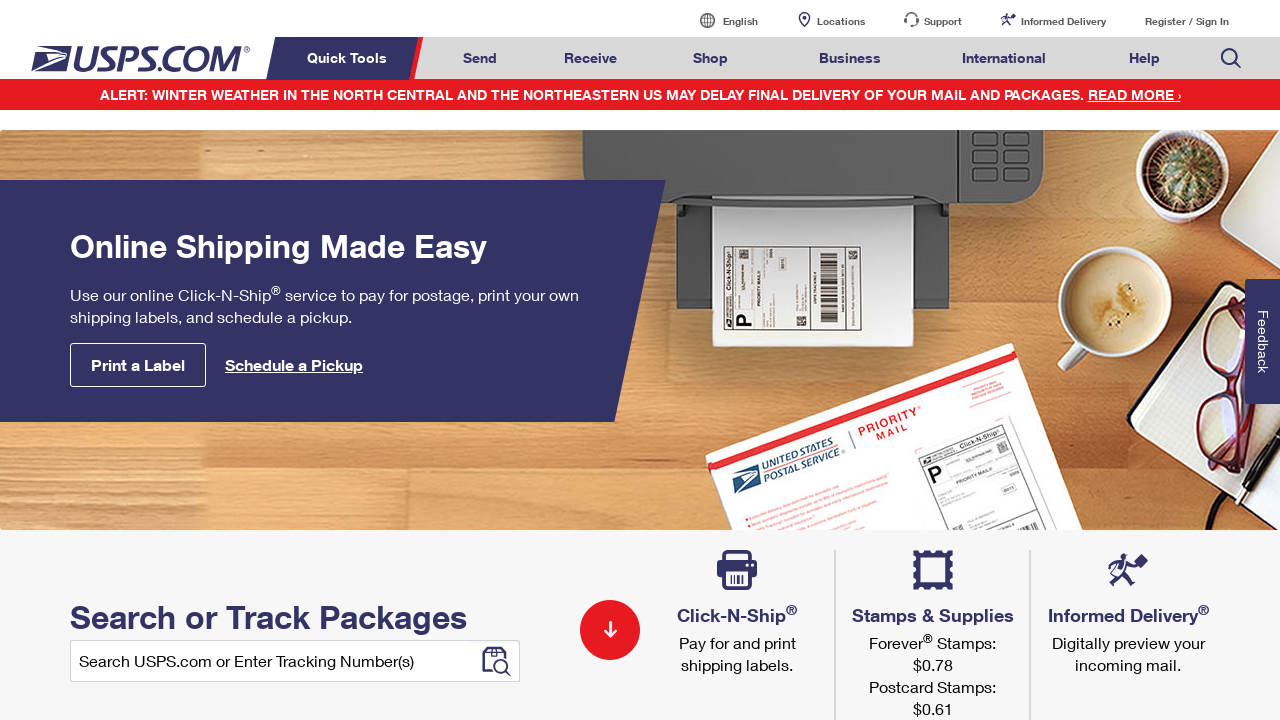

Page loaded with domcontentloaded state
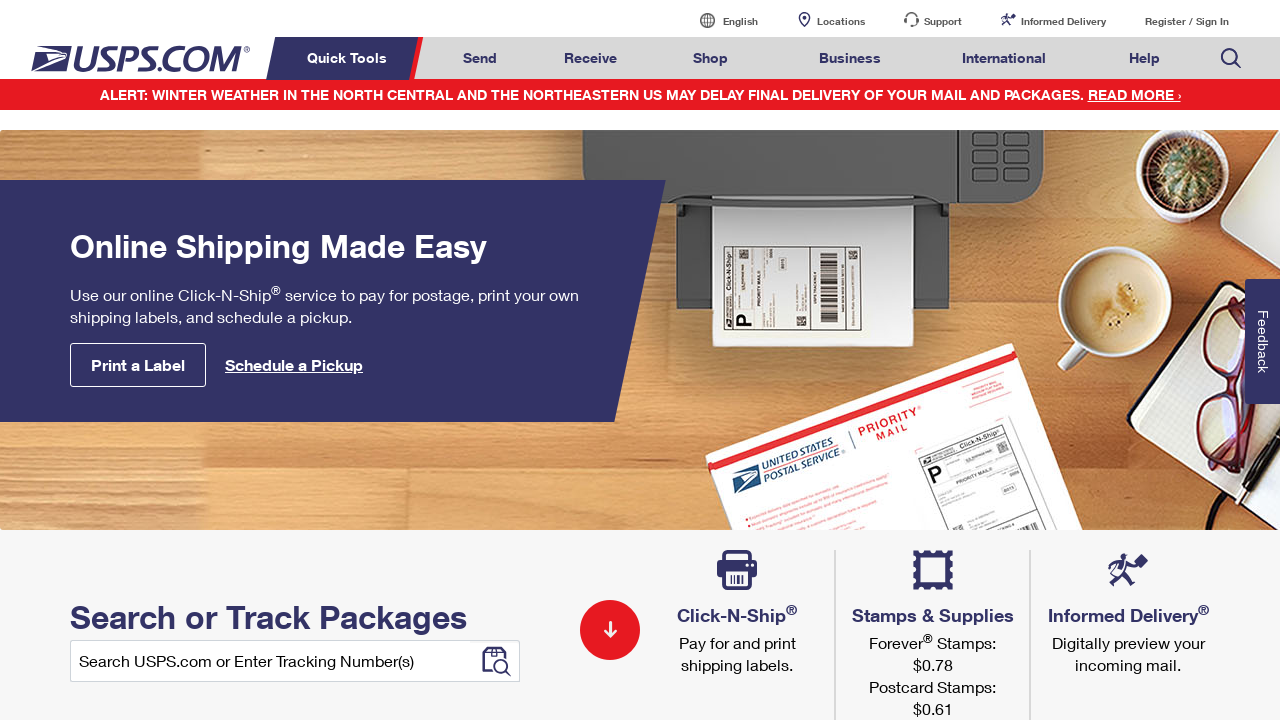

Hovered over 'Send' navigation tab to reveal dropdown menu at (480, 58) on xpath=//*[text()='Send'] >> nth=0
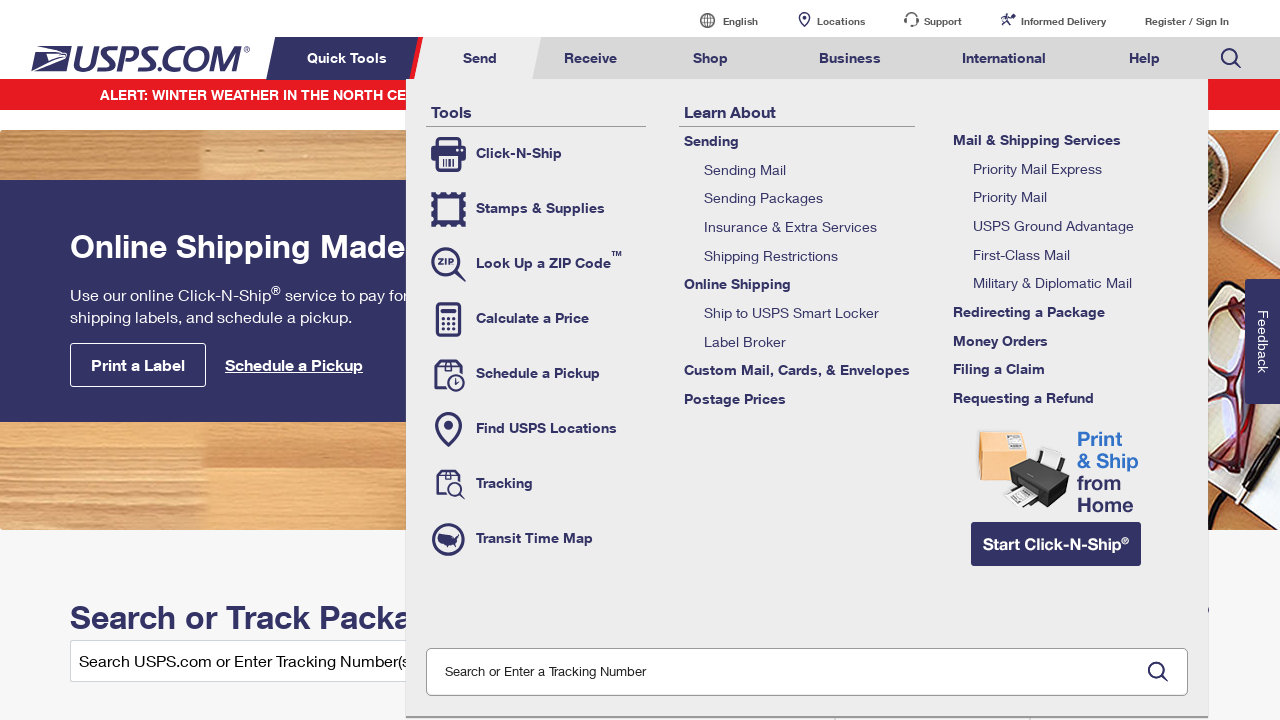

Waited 500ms for dropdown menu to appear
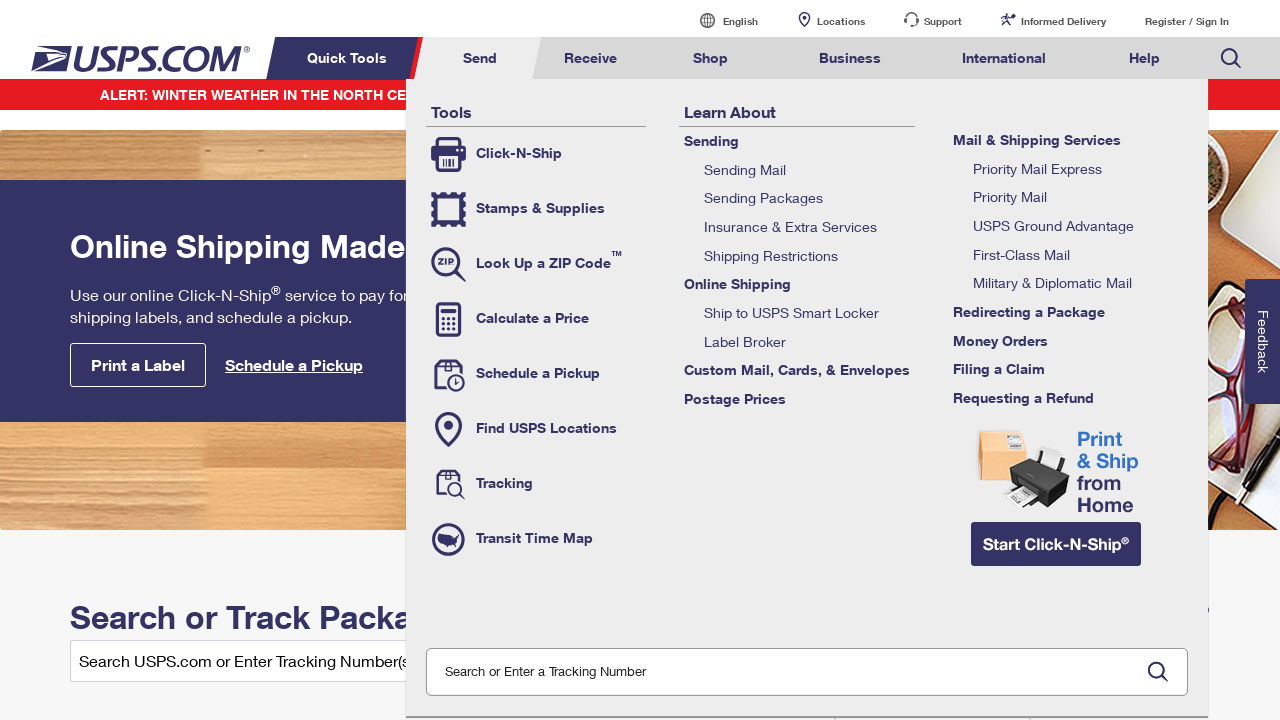

Clicked 'Look Up a ZIP Code' link from dropdown menu at (536, 264) on xpath=//*[text()='Look Up a ZIP Code'] >> nth=0
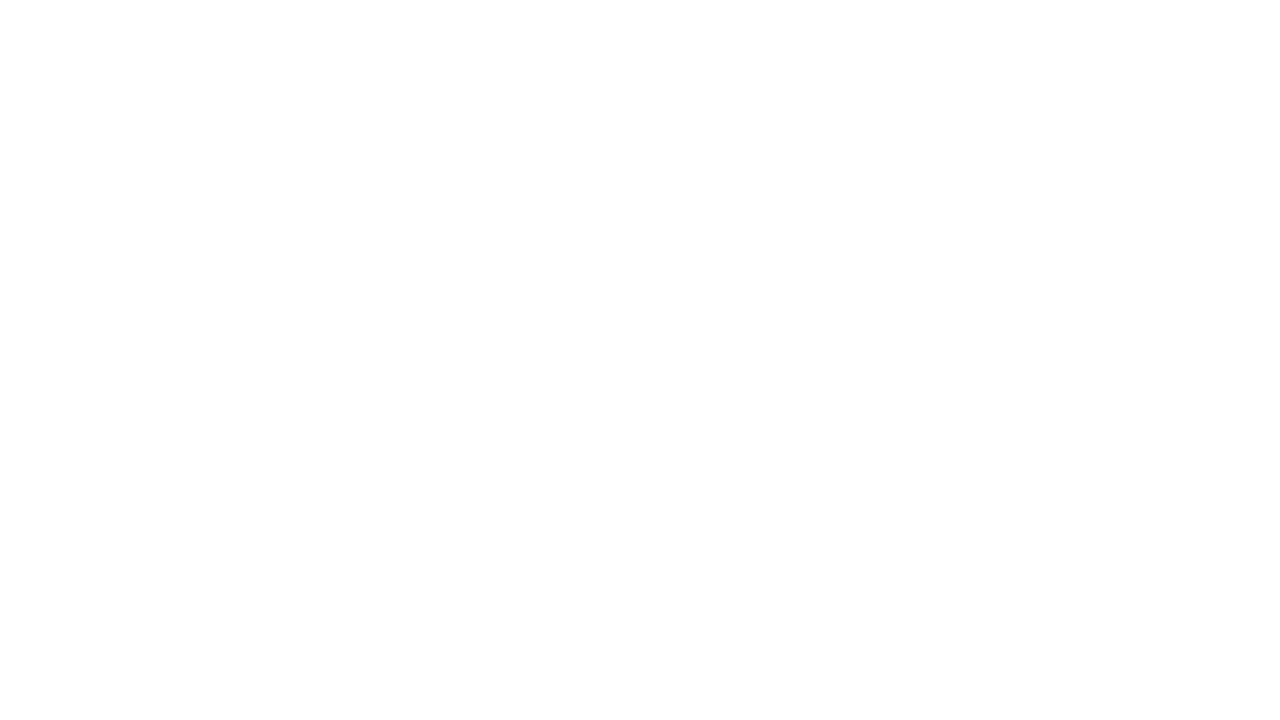

Navigation completed and page loaded with domcontentloaded state
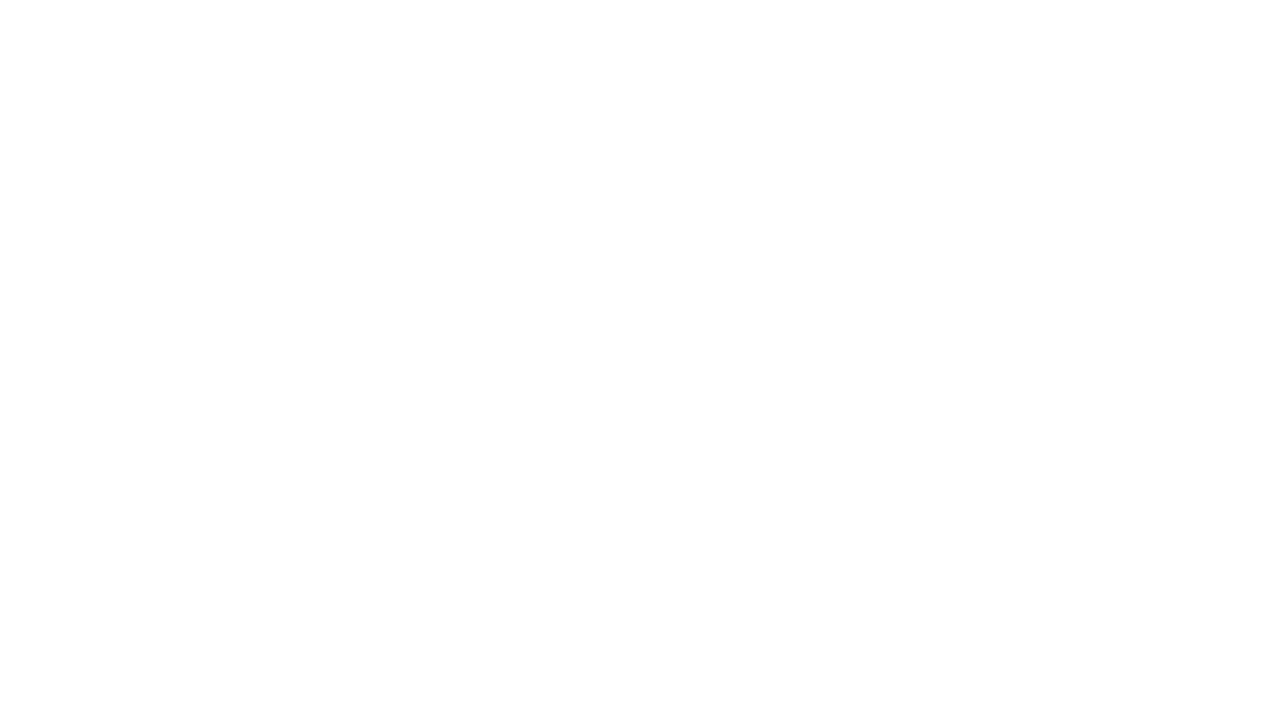

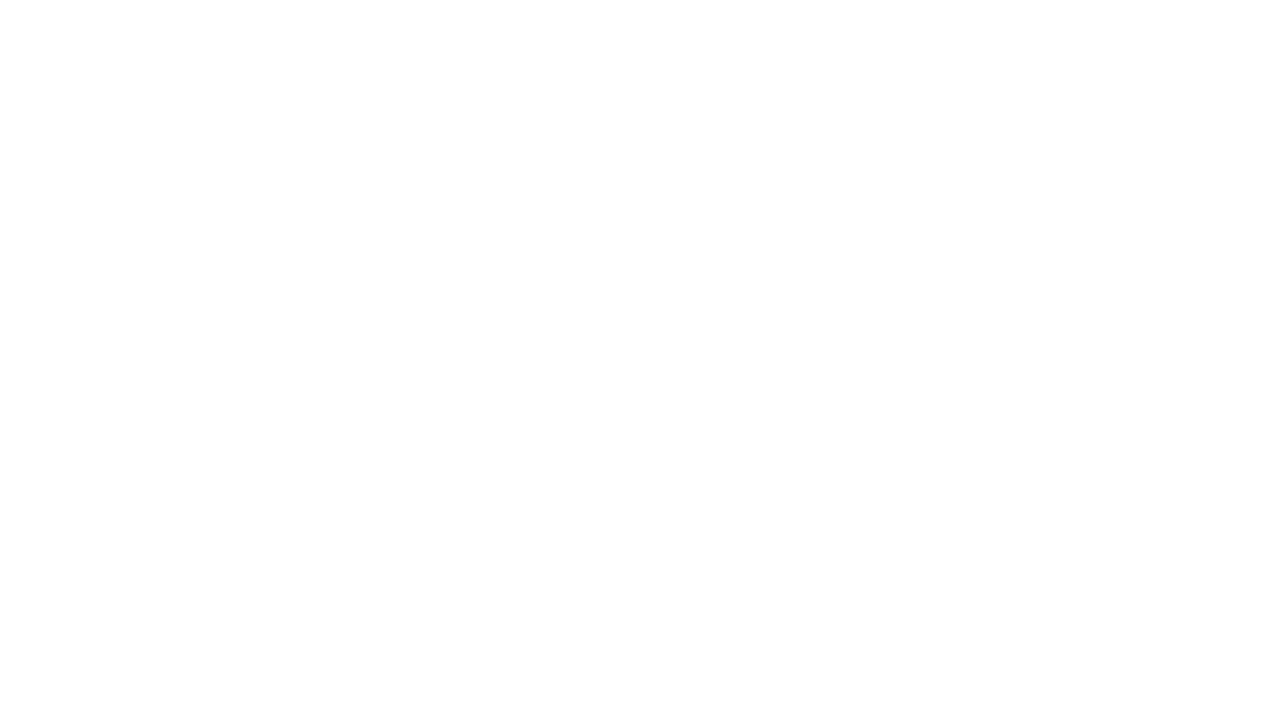